Navigates to a practice page and interacts with a web table by reading row counts, column counts, specific cells, and iterating through table data

Starting URL: https://rahulshettyacademy.com/AutomationPractice/

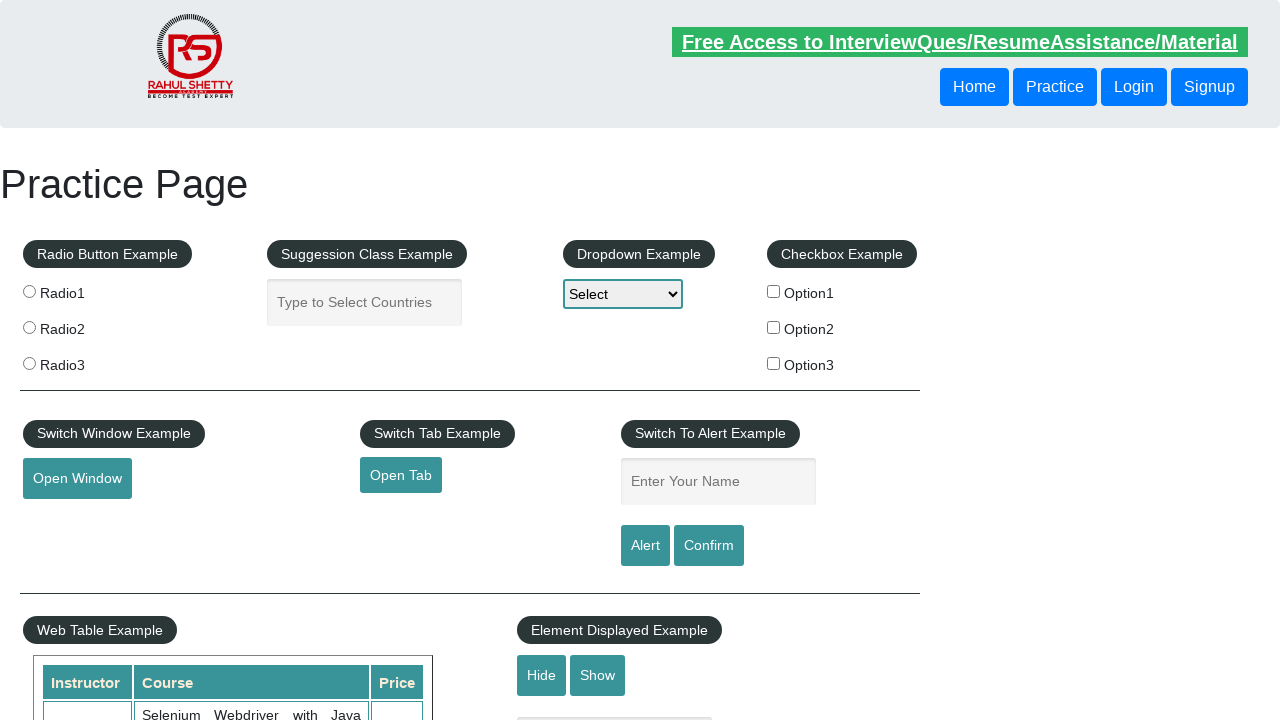

Table with name 'courses' loaded
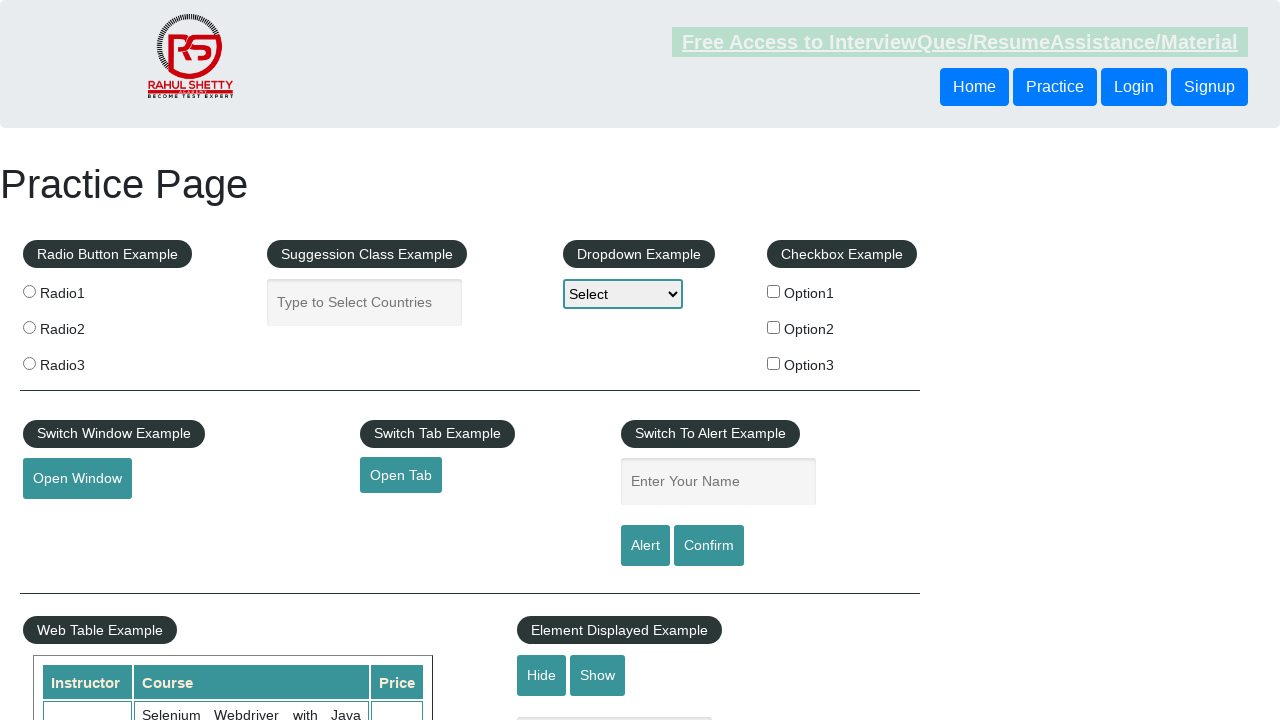

Located all rows in the table
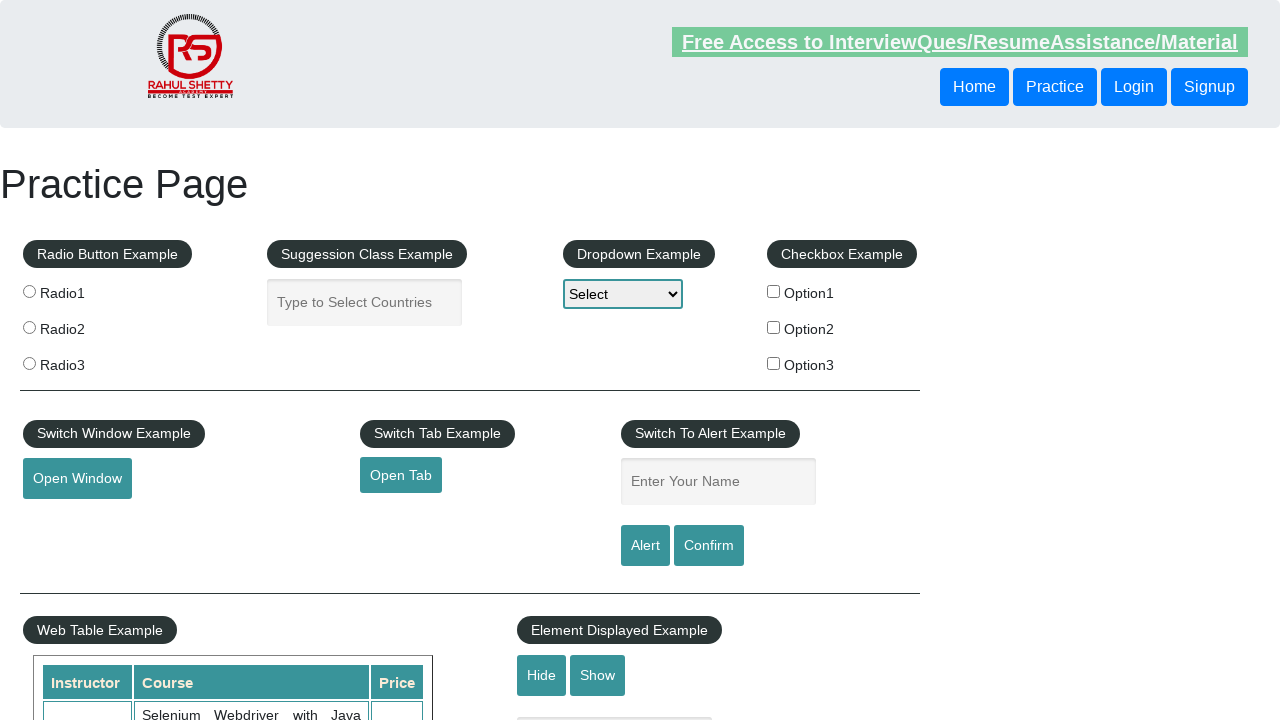

Located all column headers in the table
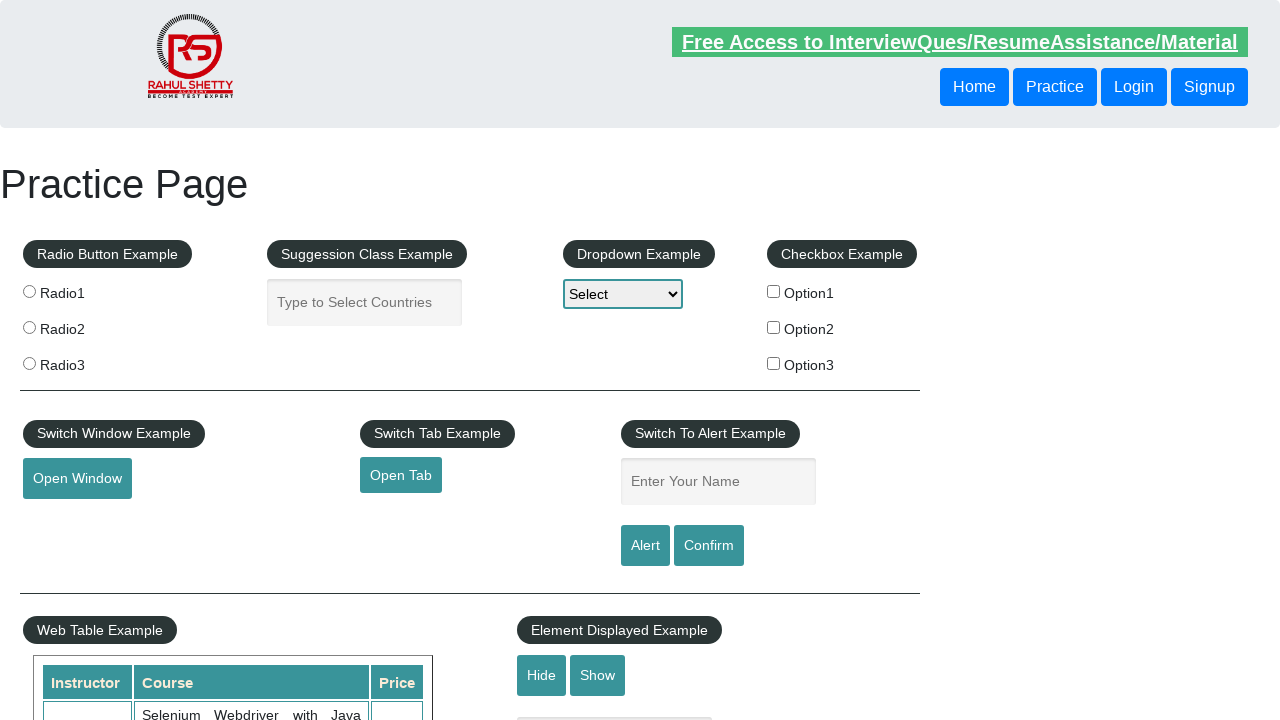

Retrieved specific cell data from row 3, column 2
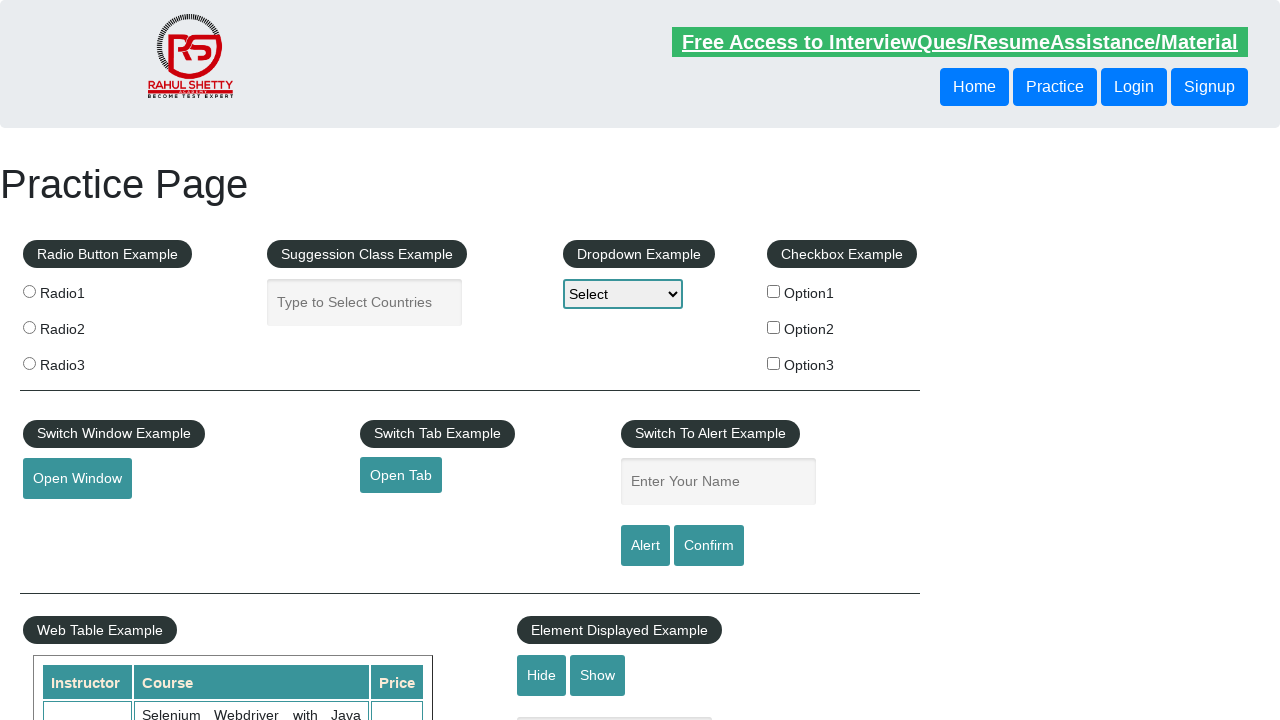

Retrieved data from row 5, column 1
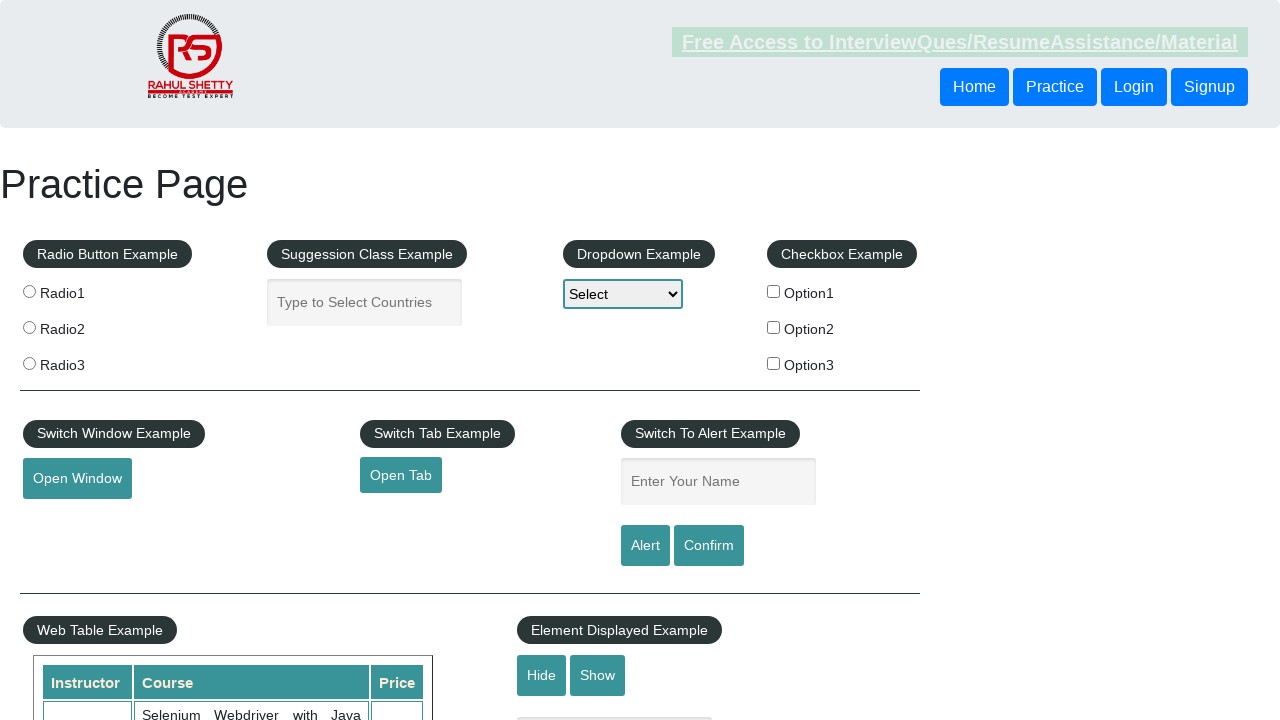

Retrieved data from row 5, column 2
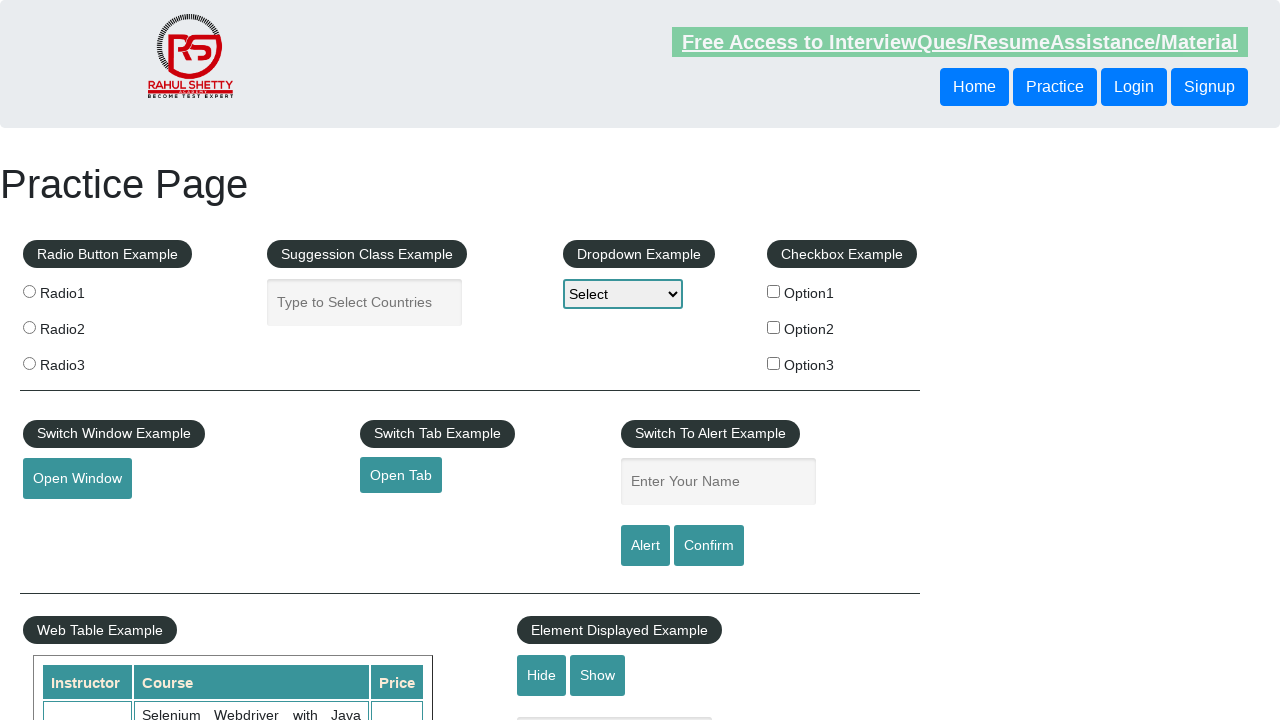

Retrieved data from row 5, column 3
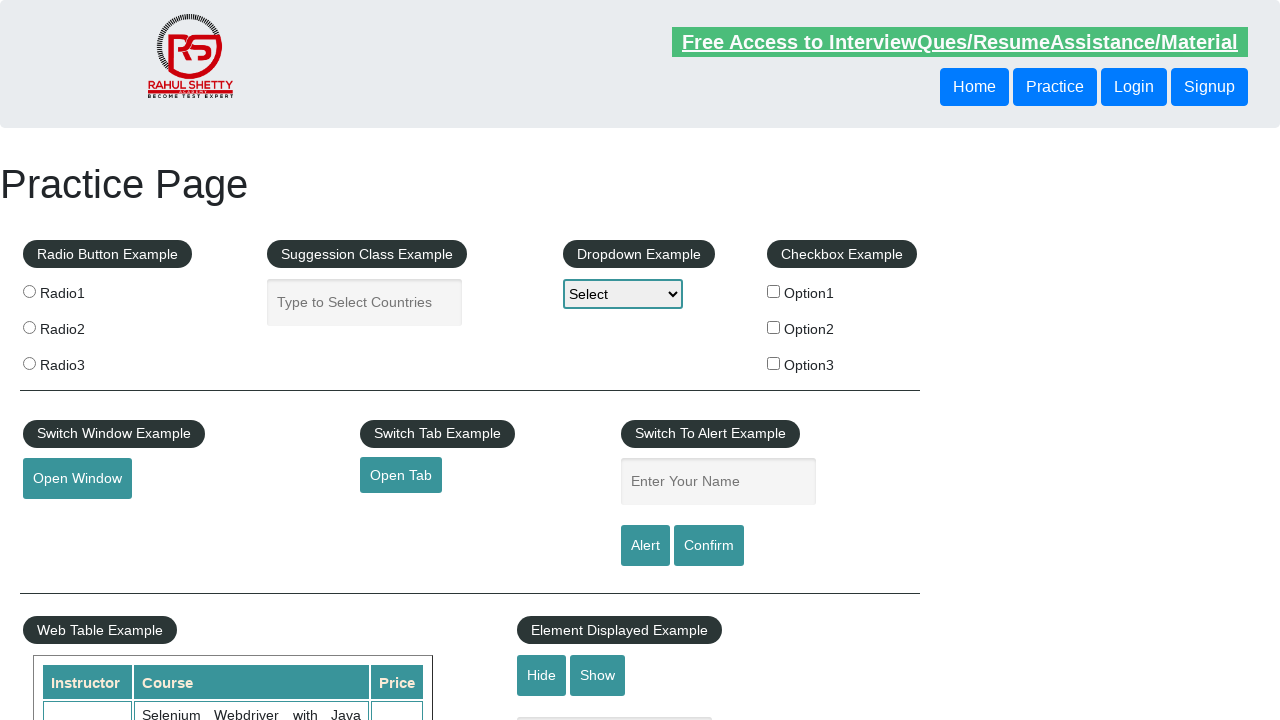

Retrieved data from row 9, column 1
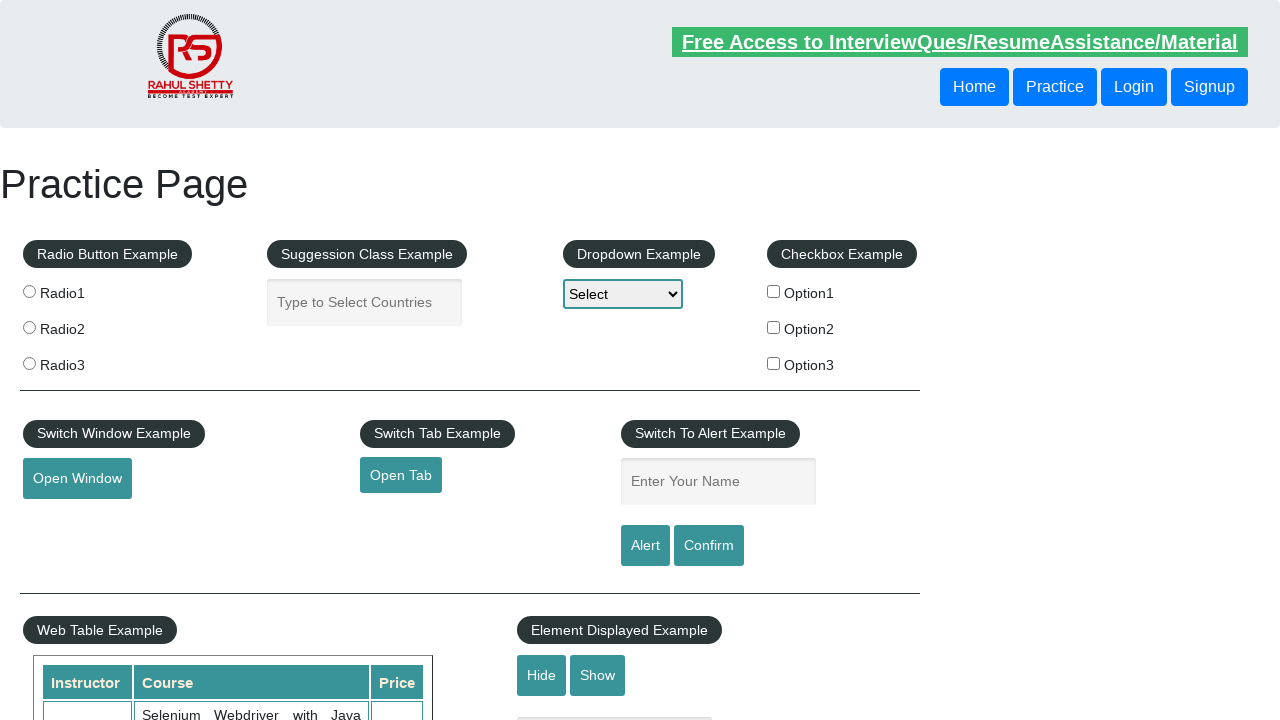

Retrieved data from row 9, column 2
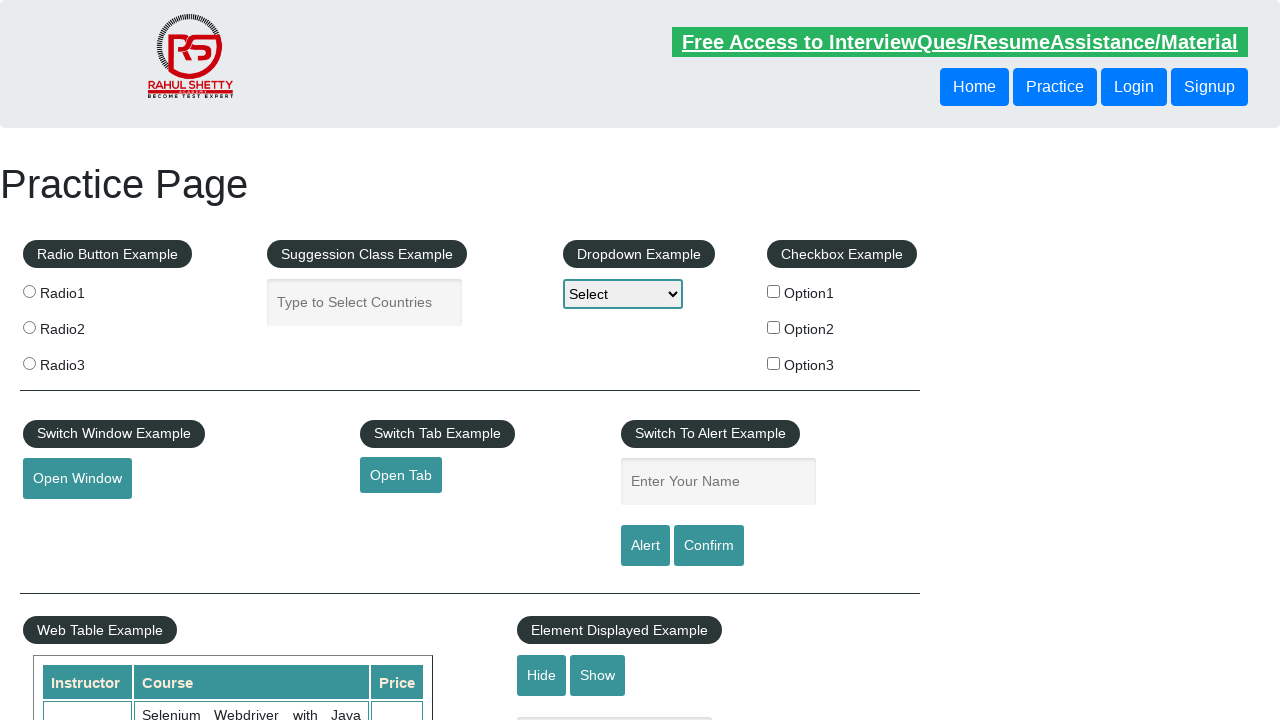

Retrieved data from row 9, column 3
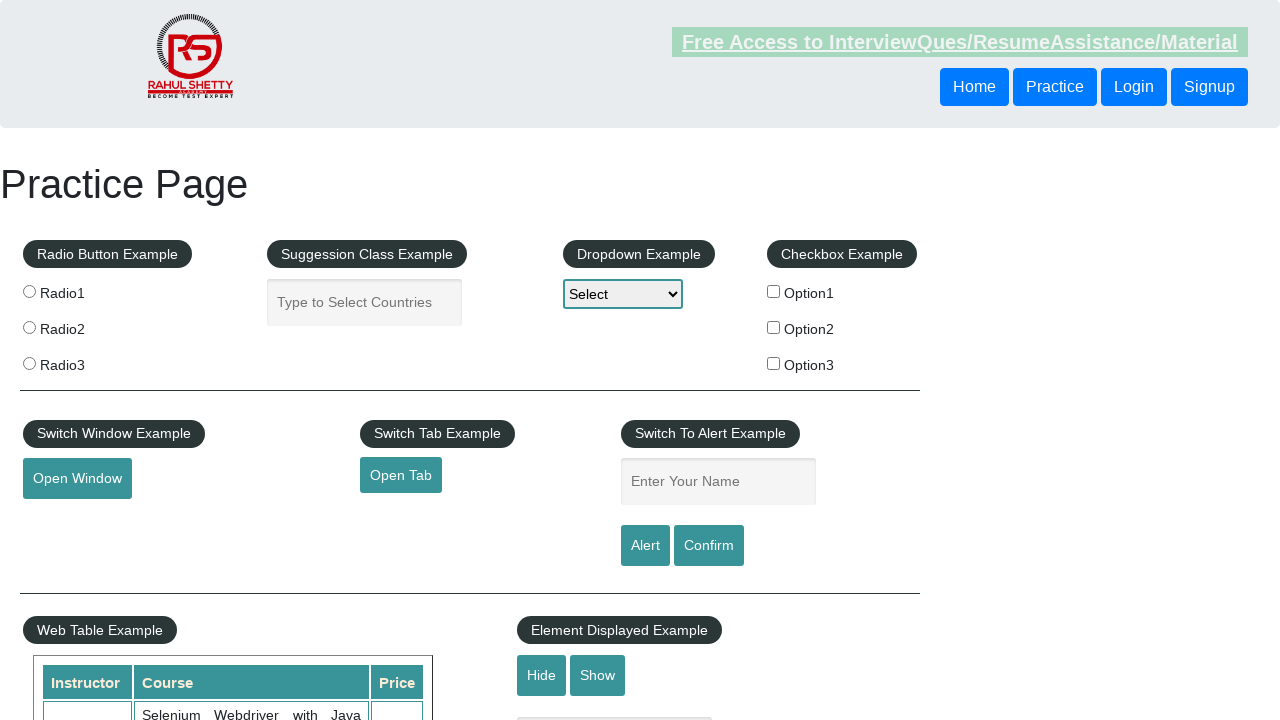

Retrieved data from row 2, column 3
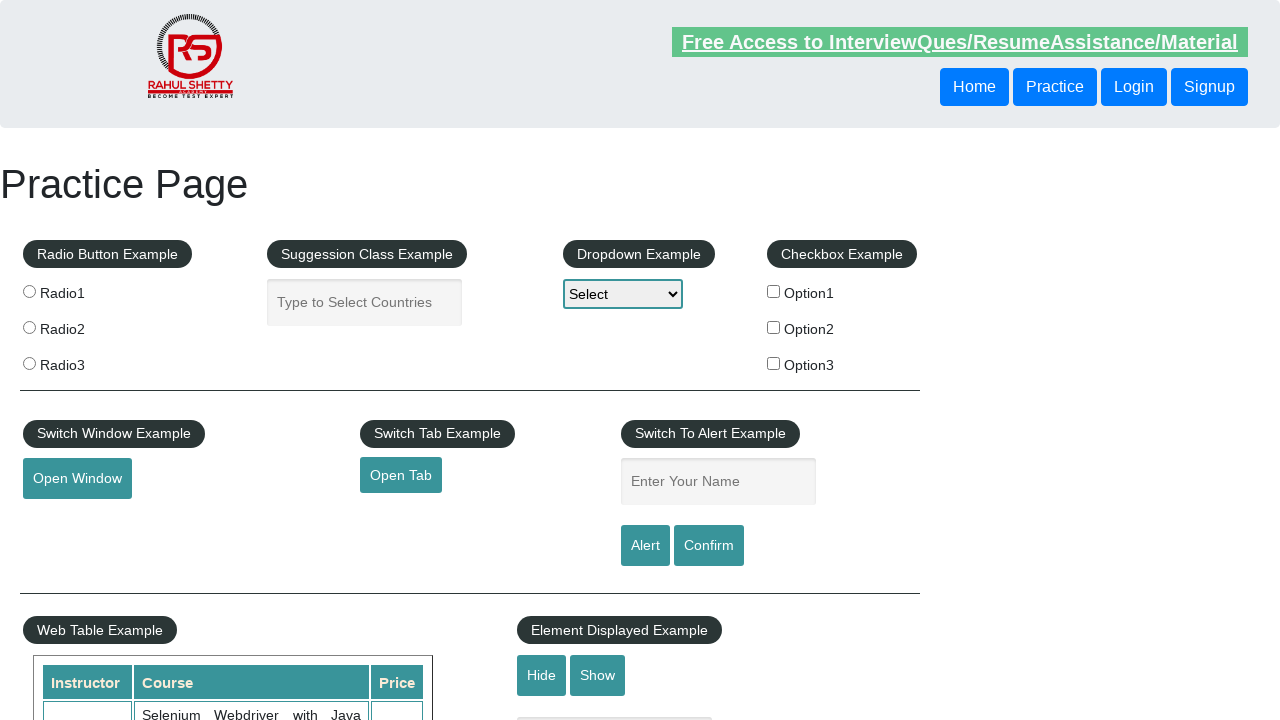

Retrieved data from row 3, column 3
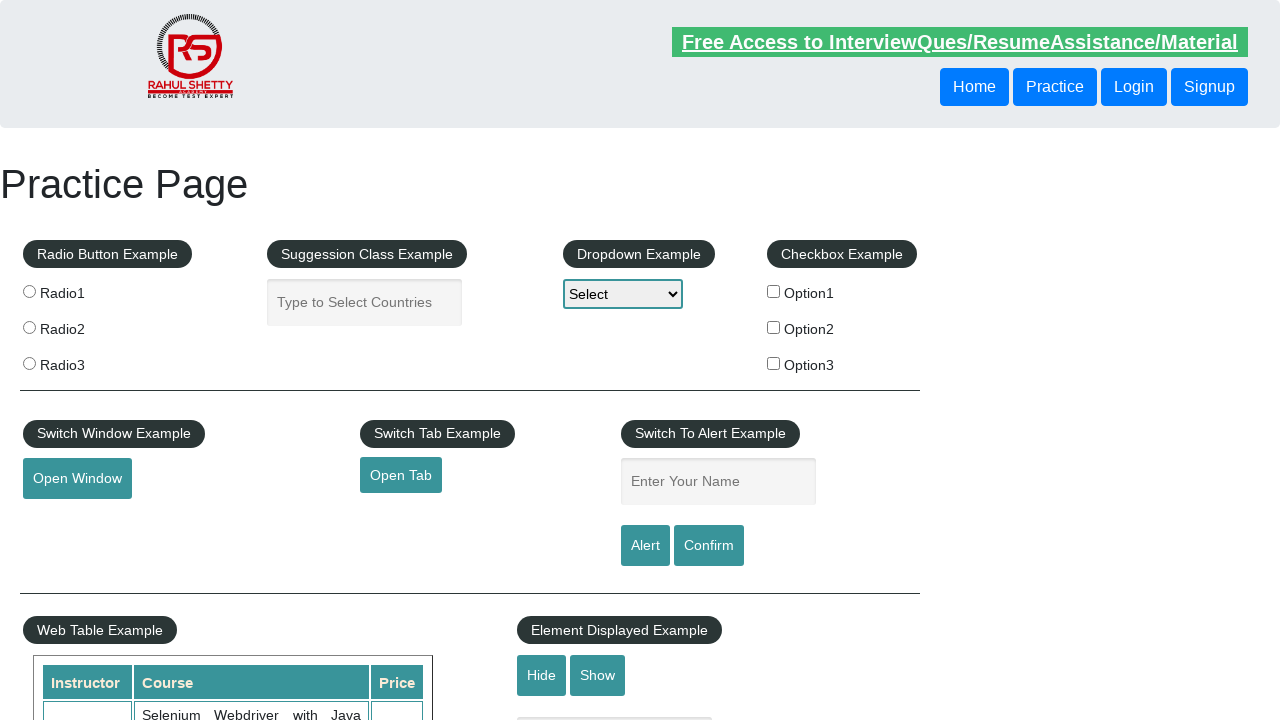

Retrieved data from row 4, column 3
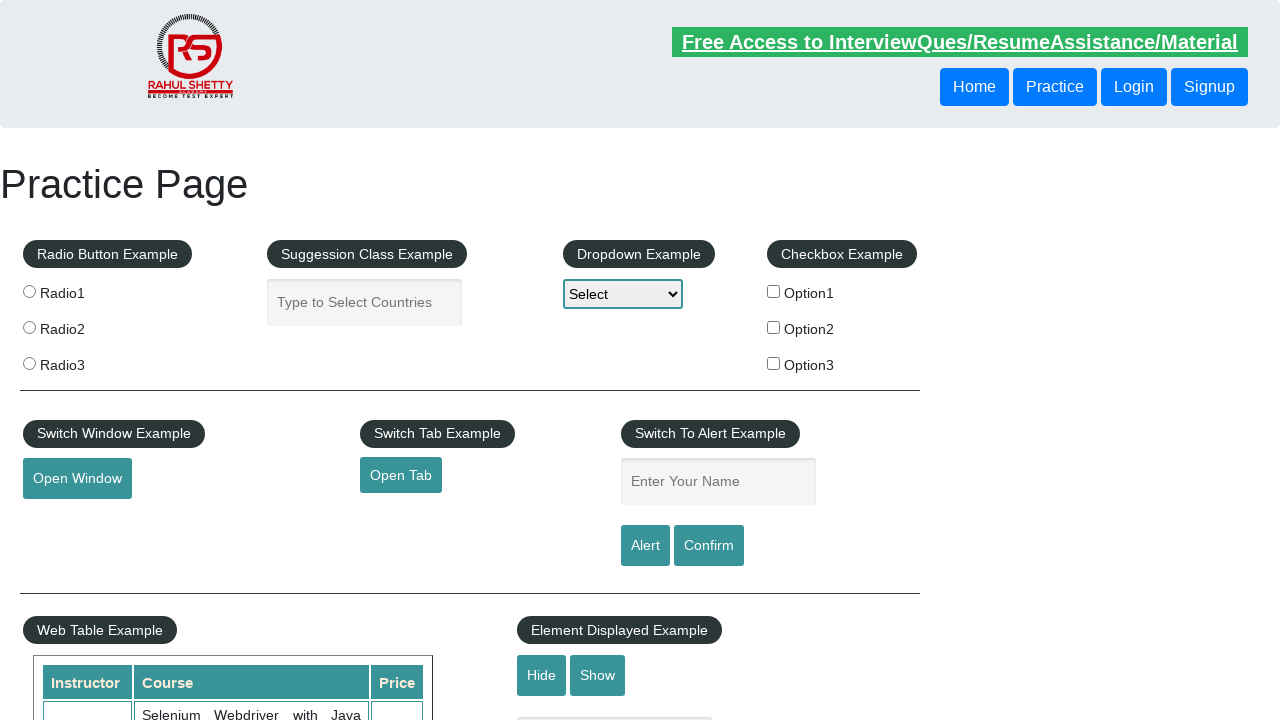

Retrieved data from row 5, column 3
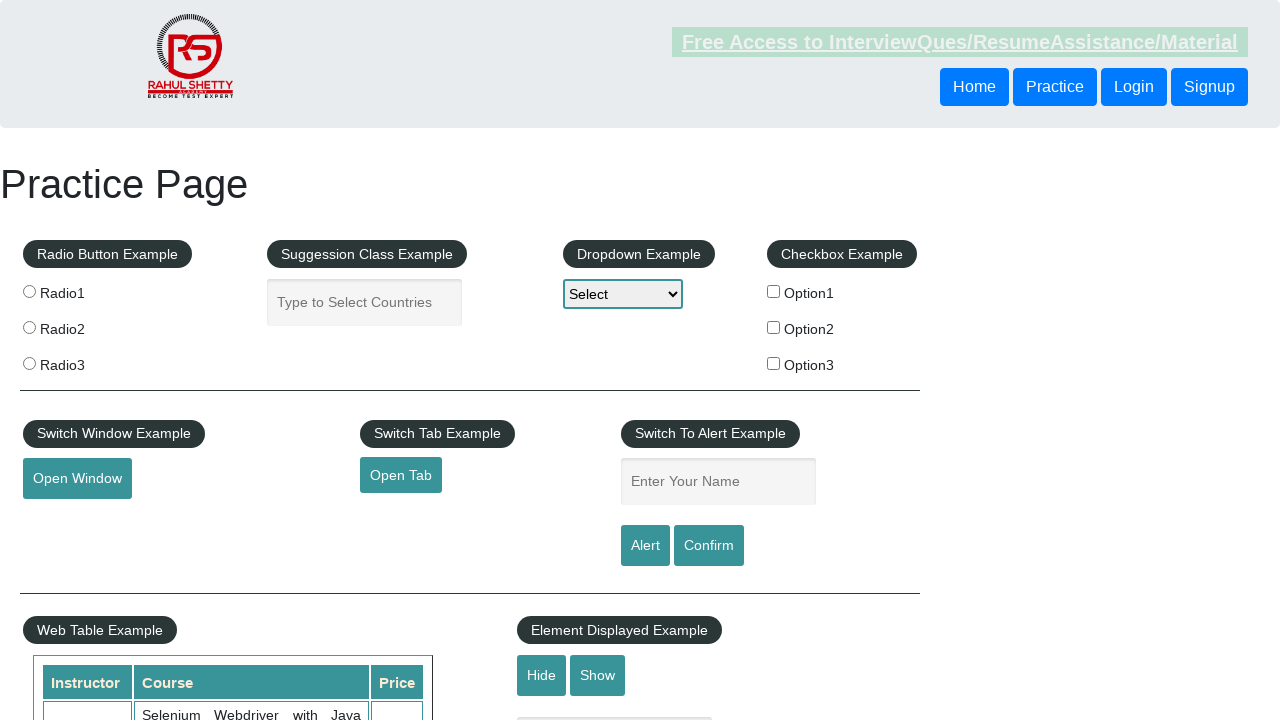

Retrieved data from row 6, column 3
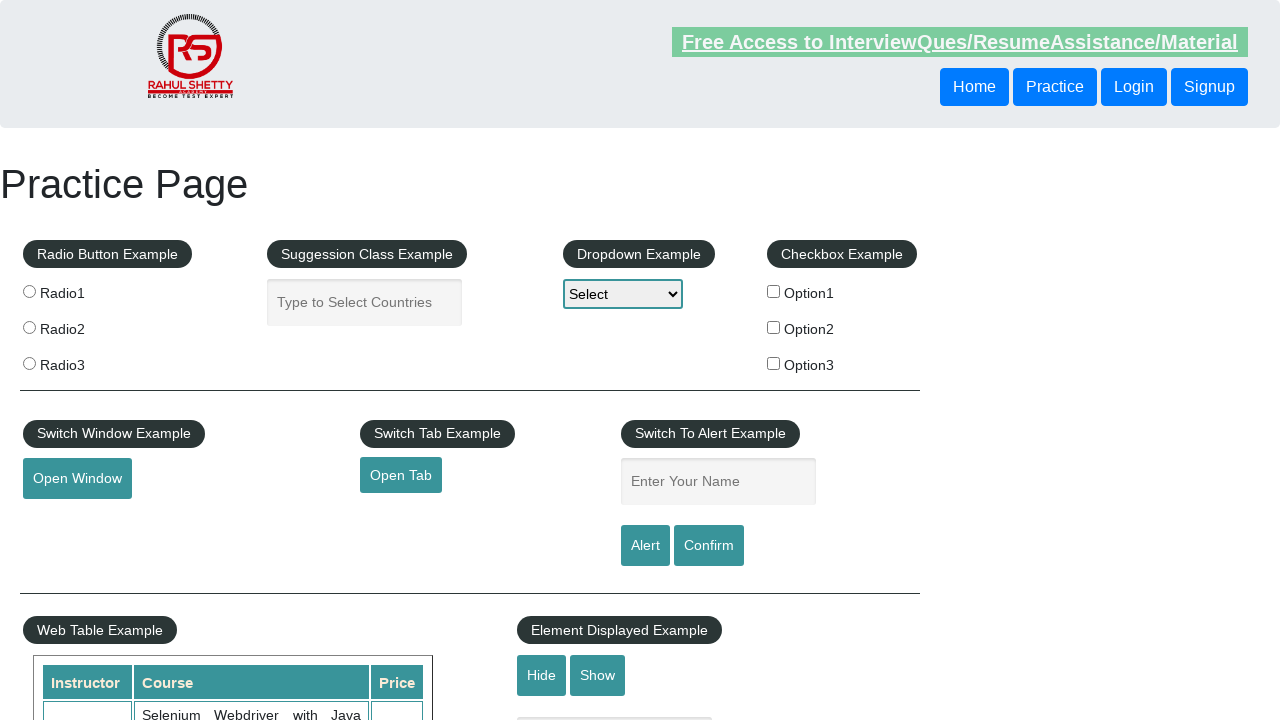

Retrieved data from row 7, column 3
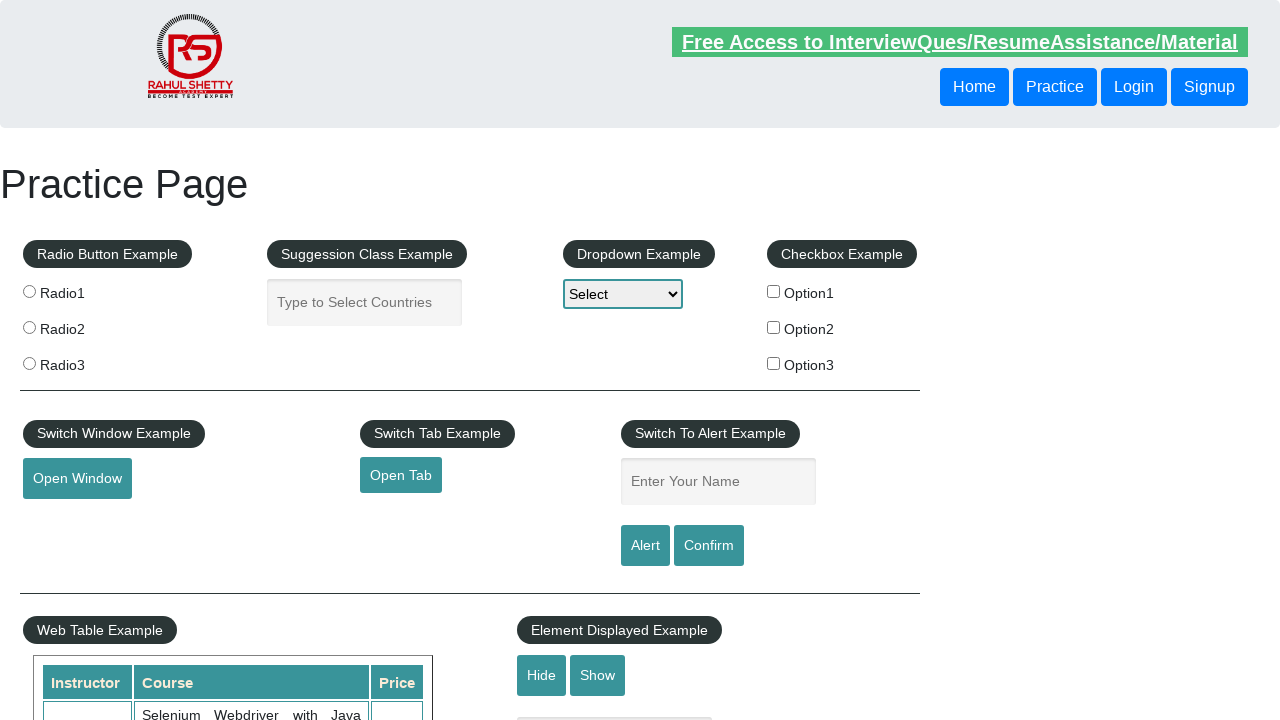

Retrieved data from row 8, column 3
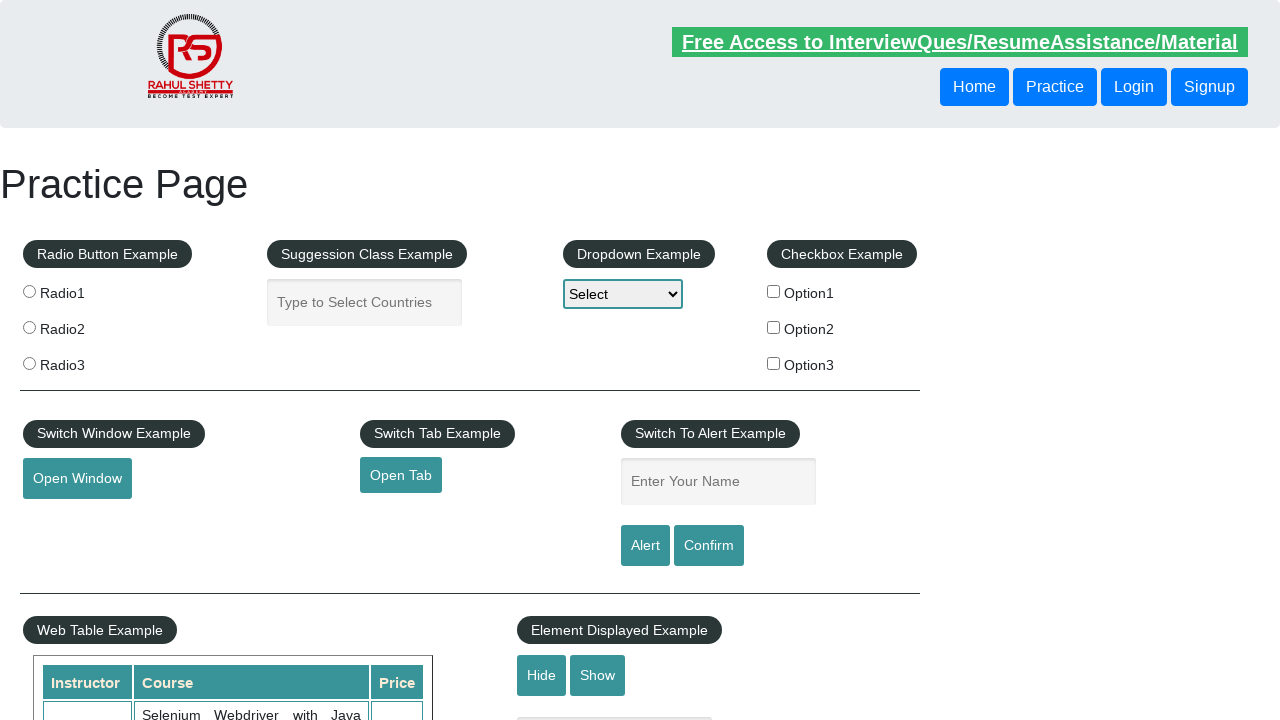

Retrieved data from row 9, column 3
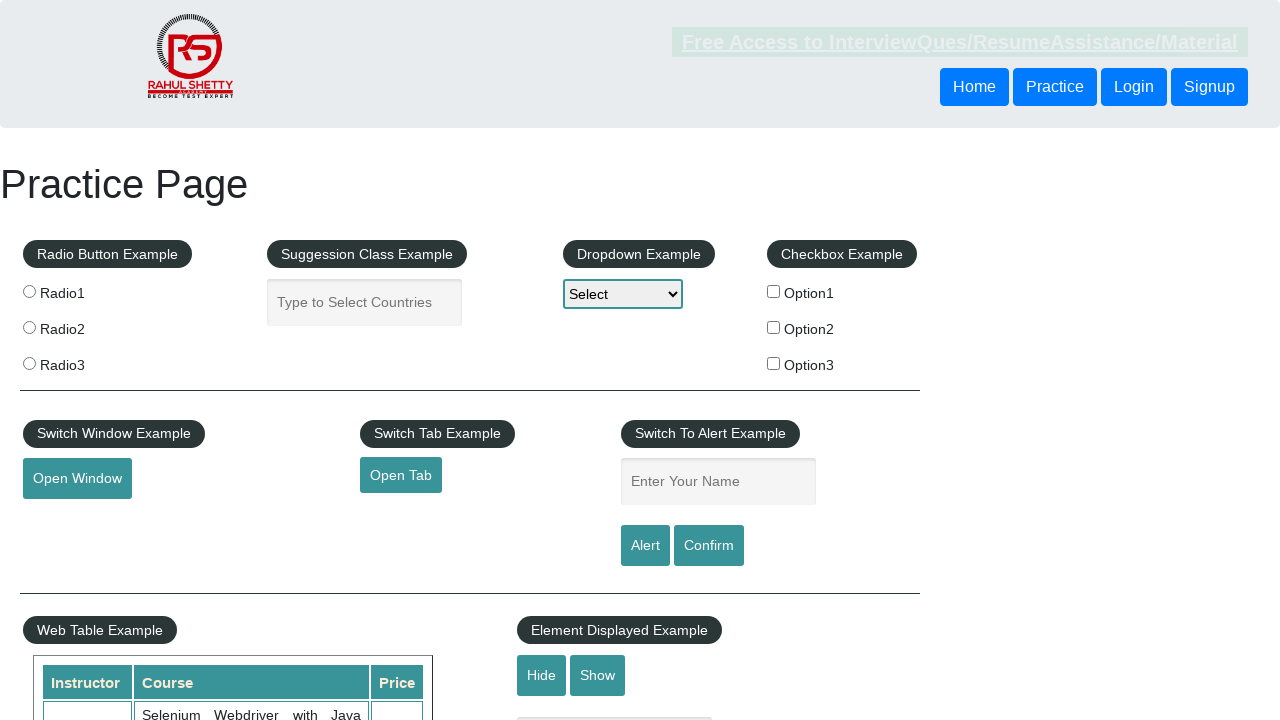

Retrieved data from row 10, column 3
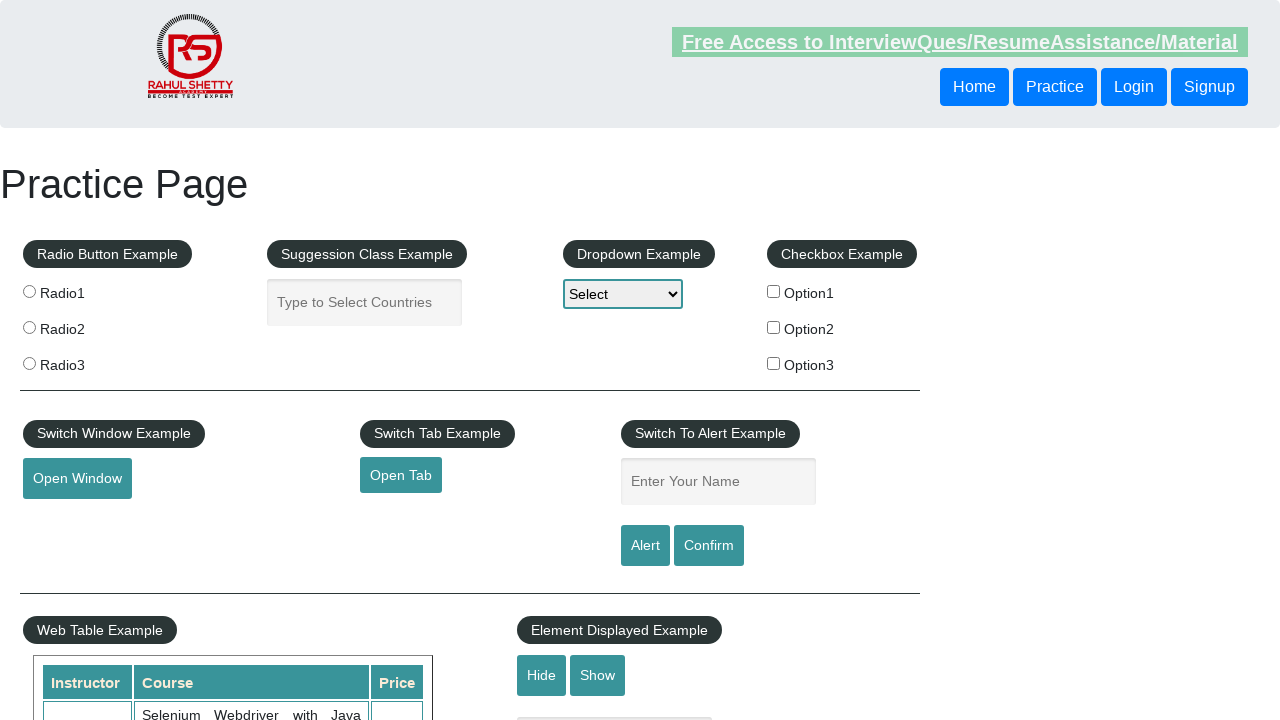

Retrieved data from row 11, column 3
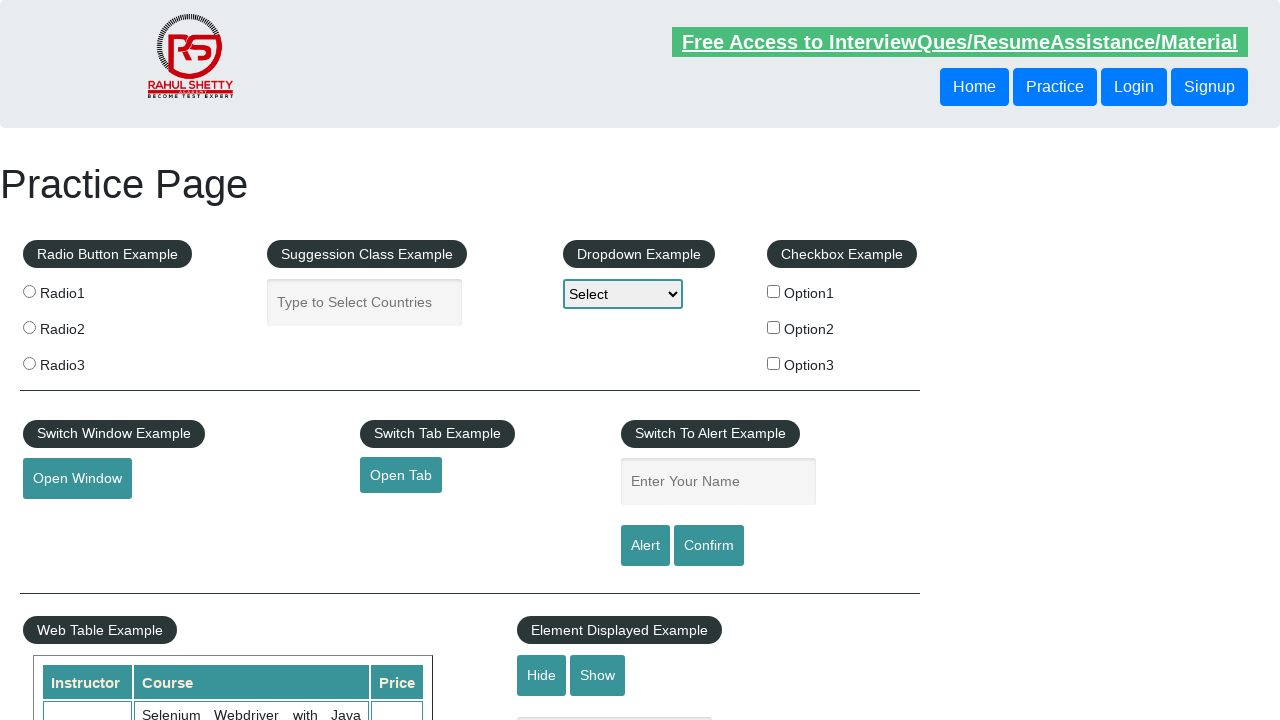

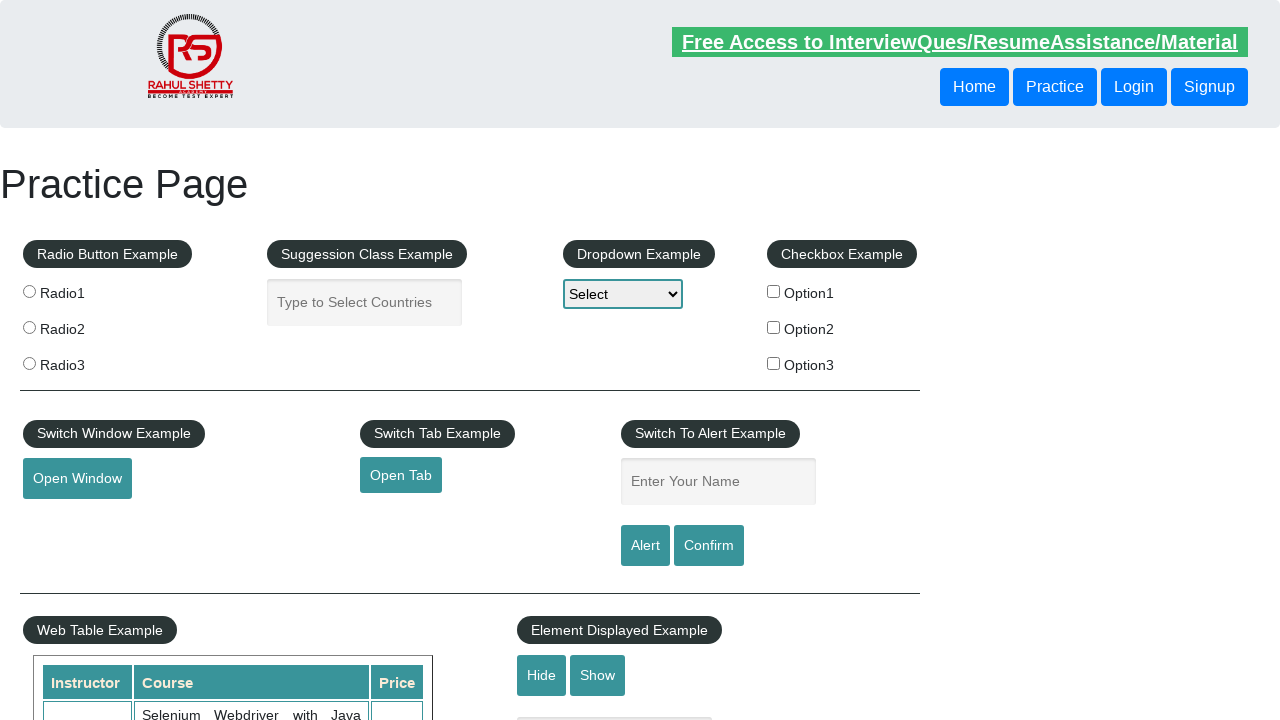